Tests that edits are cancelled when pressing Escape key

Starting URL: https://demo.playwright.dev/todomvc

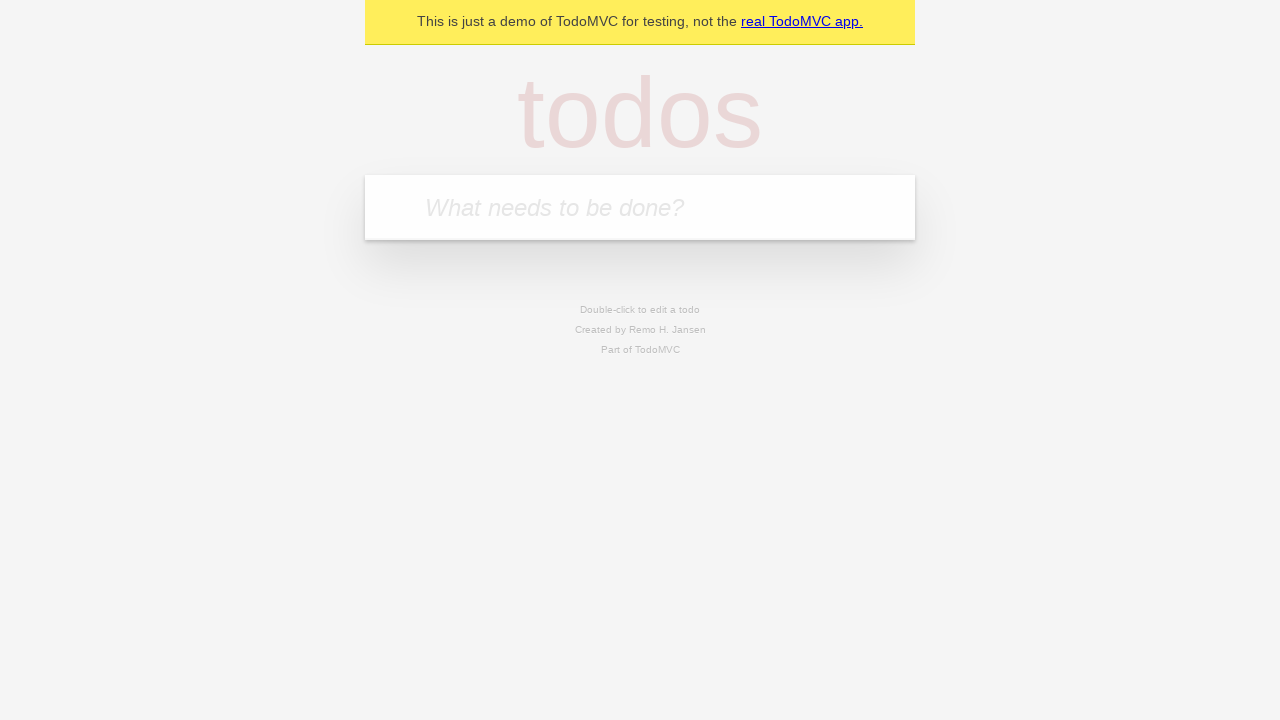

Filled todo input with 'buy some cheese' on internal:attr=[placeholder="What needs to be done?"i]
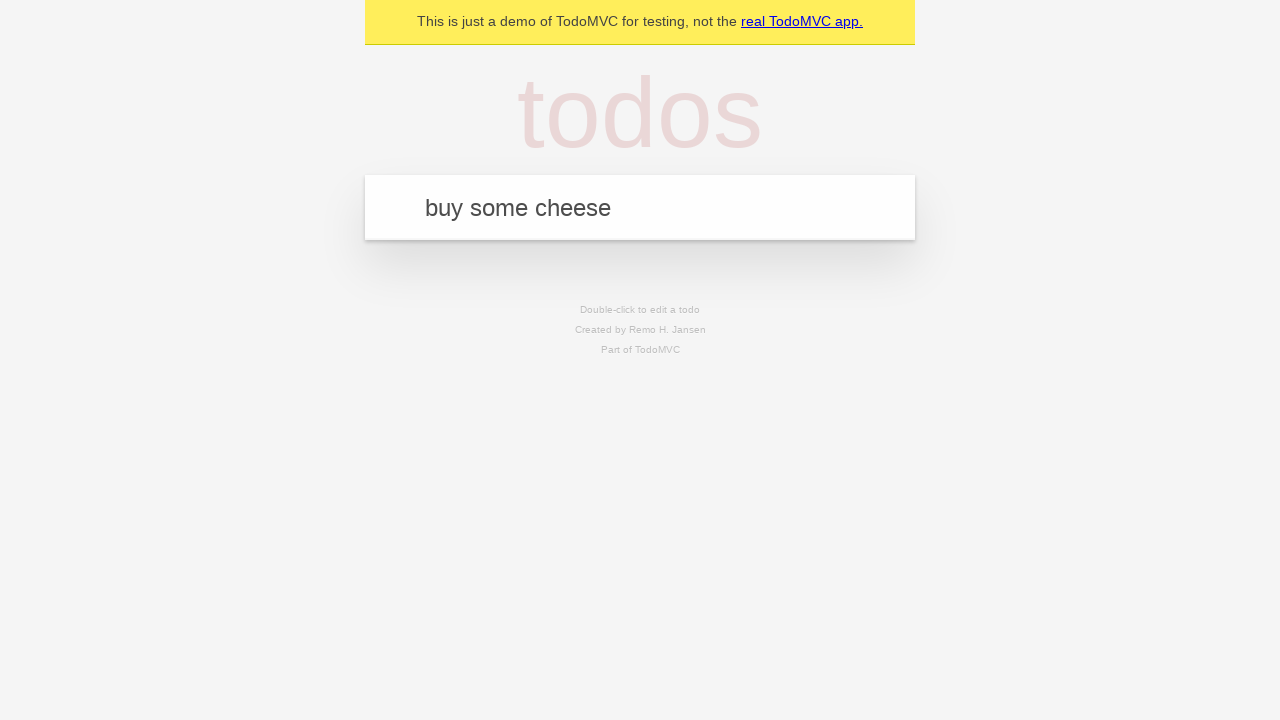

Pressed Enter to add first todo on internal:attr=[placeholder="What needs to be done?"i]
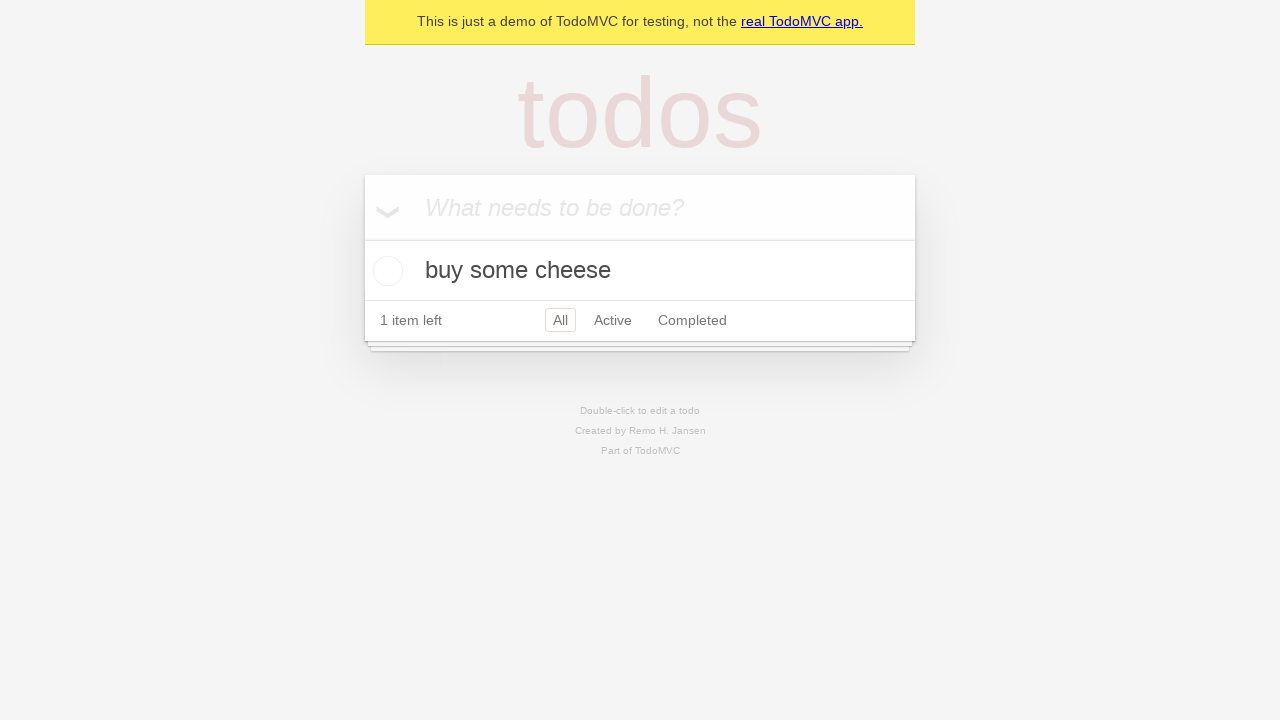

Filled todo input with 'feed the cat' on internal:attr=[placeholder="What needs to be done?"i]
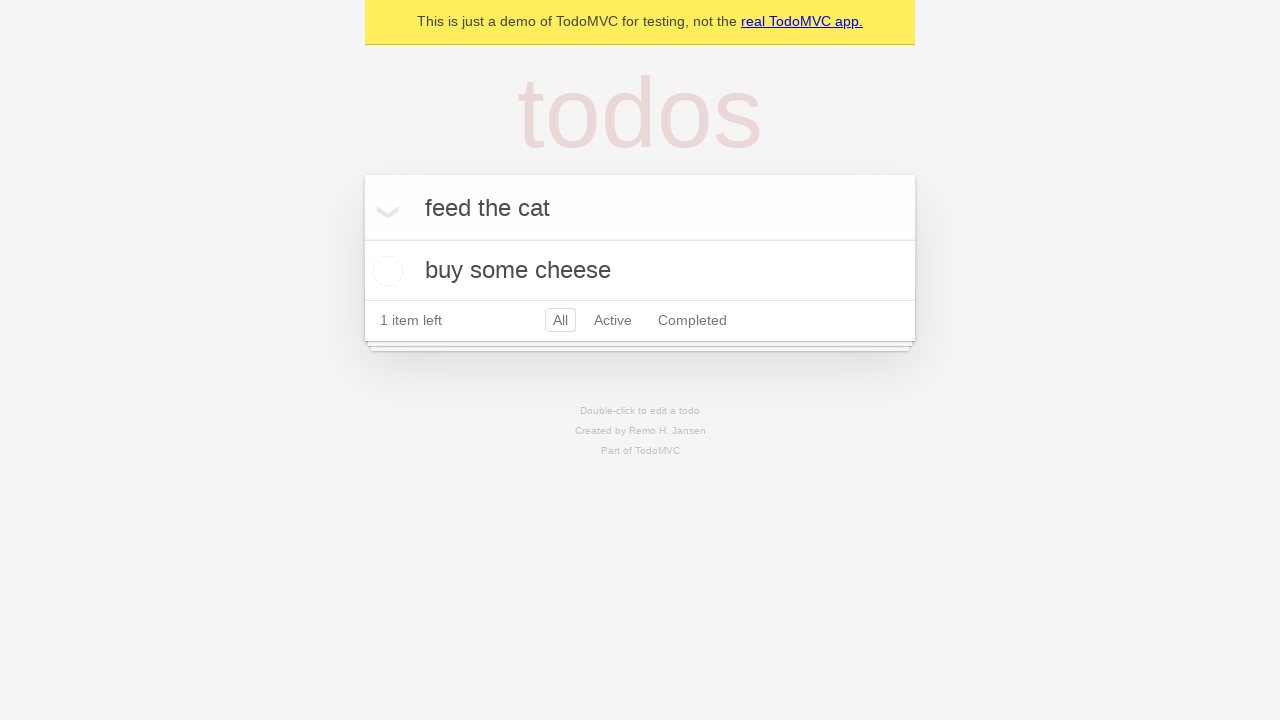

Pressed Enter to add second todo on internal:attr=[placeholder="What needs to be done?"i]
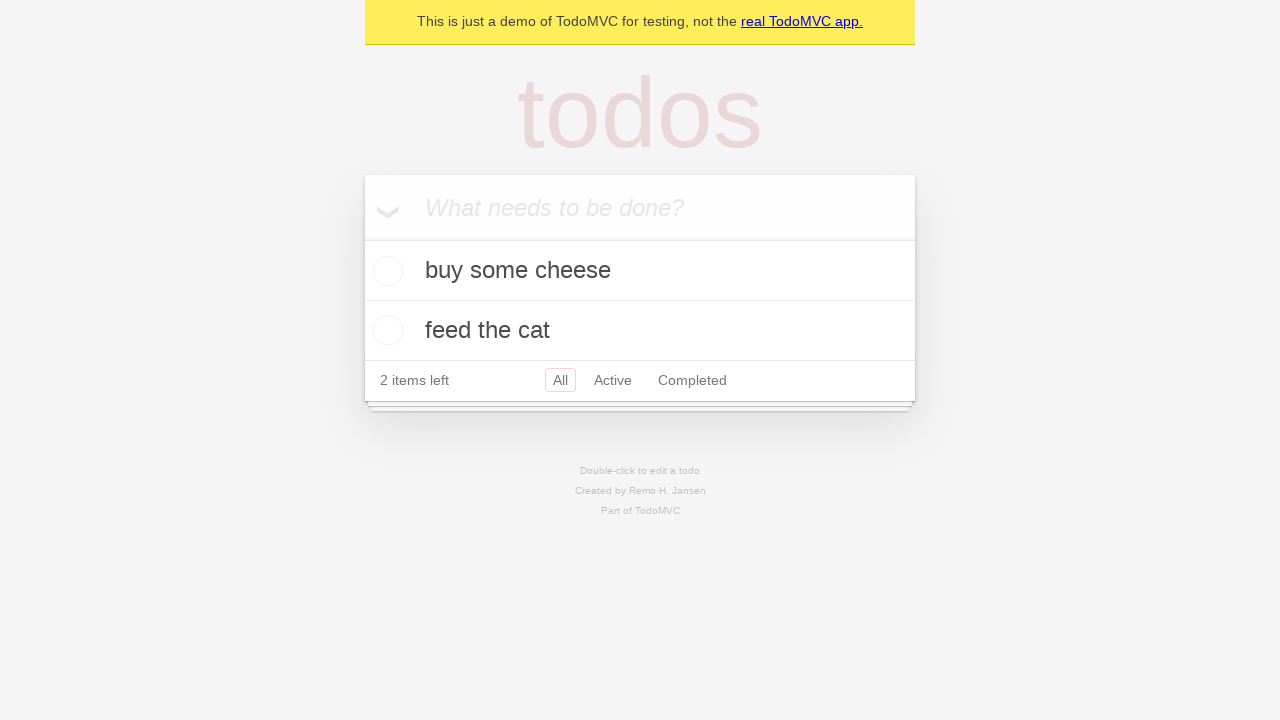

Filled todo input with 'book a doctors appointment' on internal:attr=[placeholder="What needs to be done?"i]
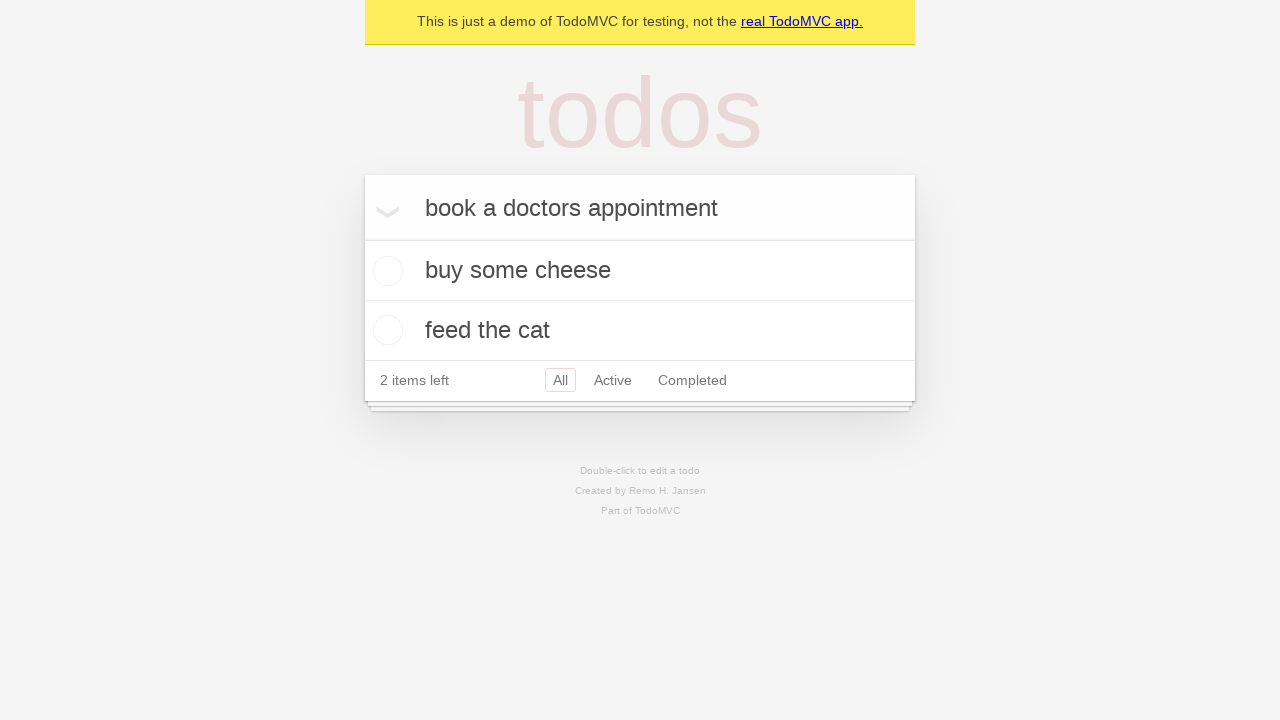

Pressed Enter to add third todo on internal:attr=[placeholder="What needs to be done?"i]
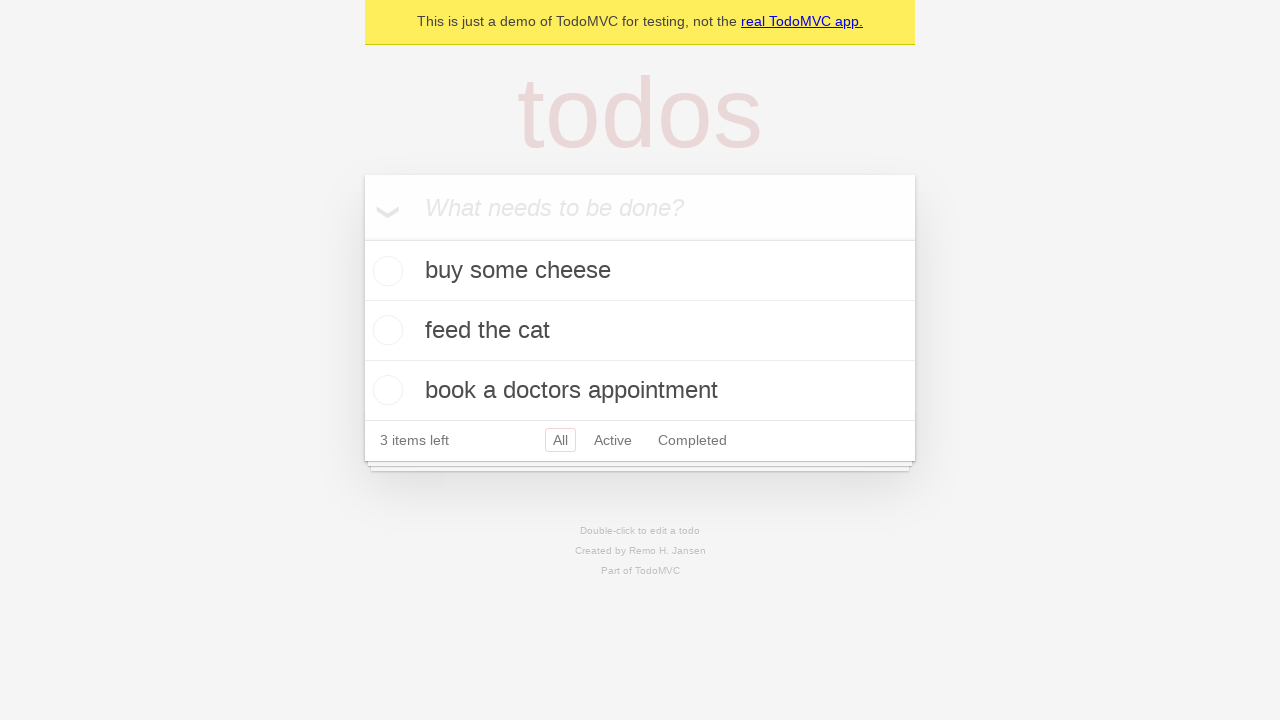

Double-clicked second todo item to enter edit mode at (640, 331) on internal:testid=[data-testid="todo-item"s] >> nth=1
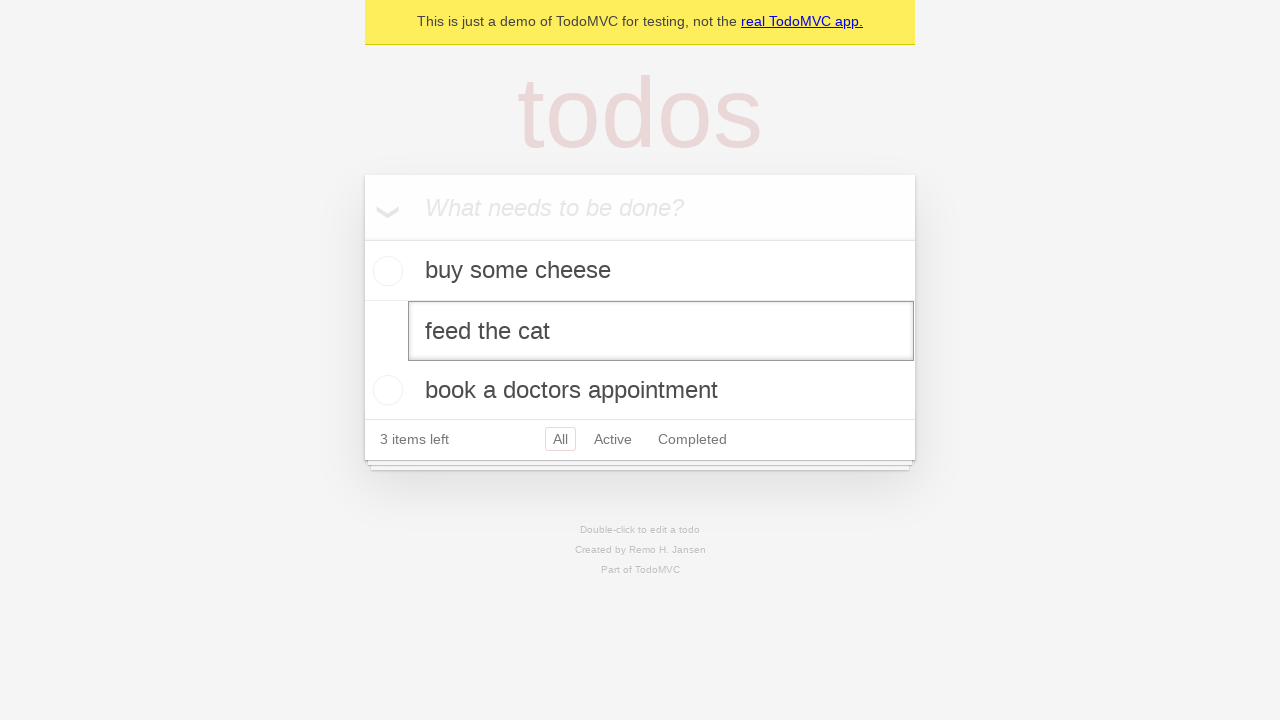

Filled edit field with 'buy some sausages' on internal:testid=[data-testid="todo-item"s] >> nth=1 >> internal:role=textbox[nam
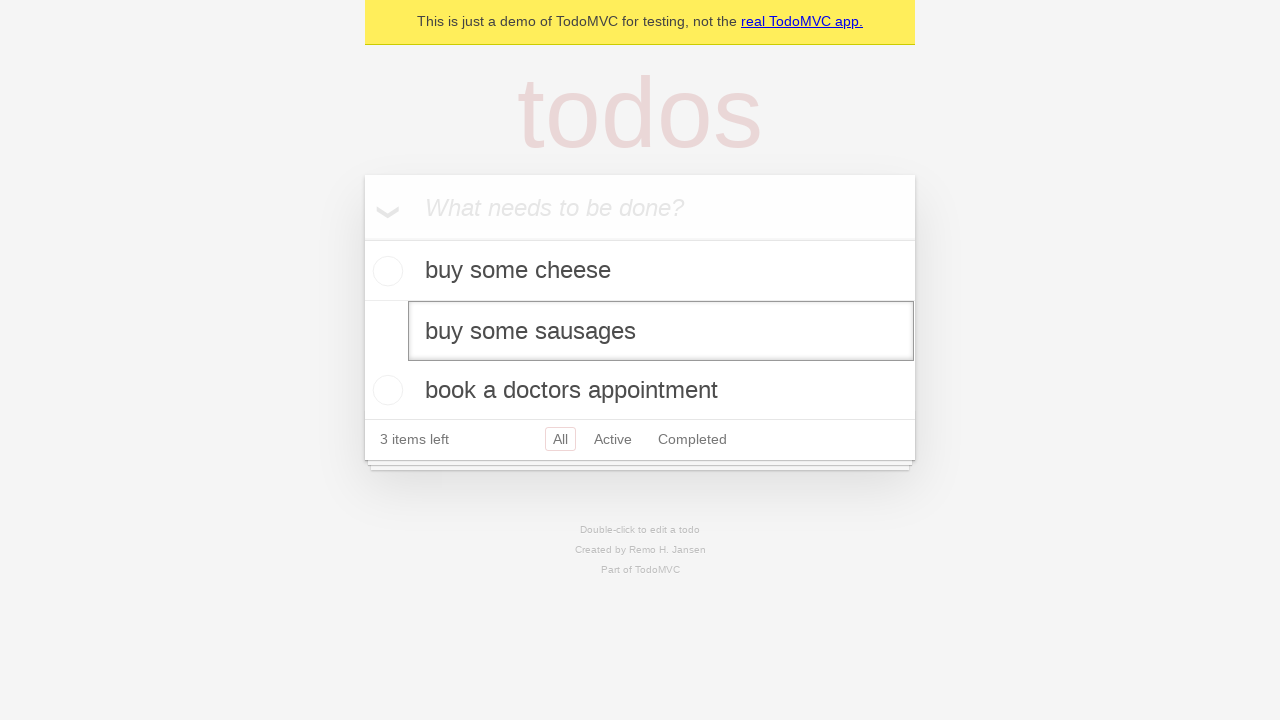

Pressed Escape to cancel the edit on internal:testid=[data-testid="todo-item"s] >> nth=1 >> internal:role=textbox[nam
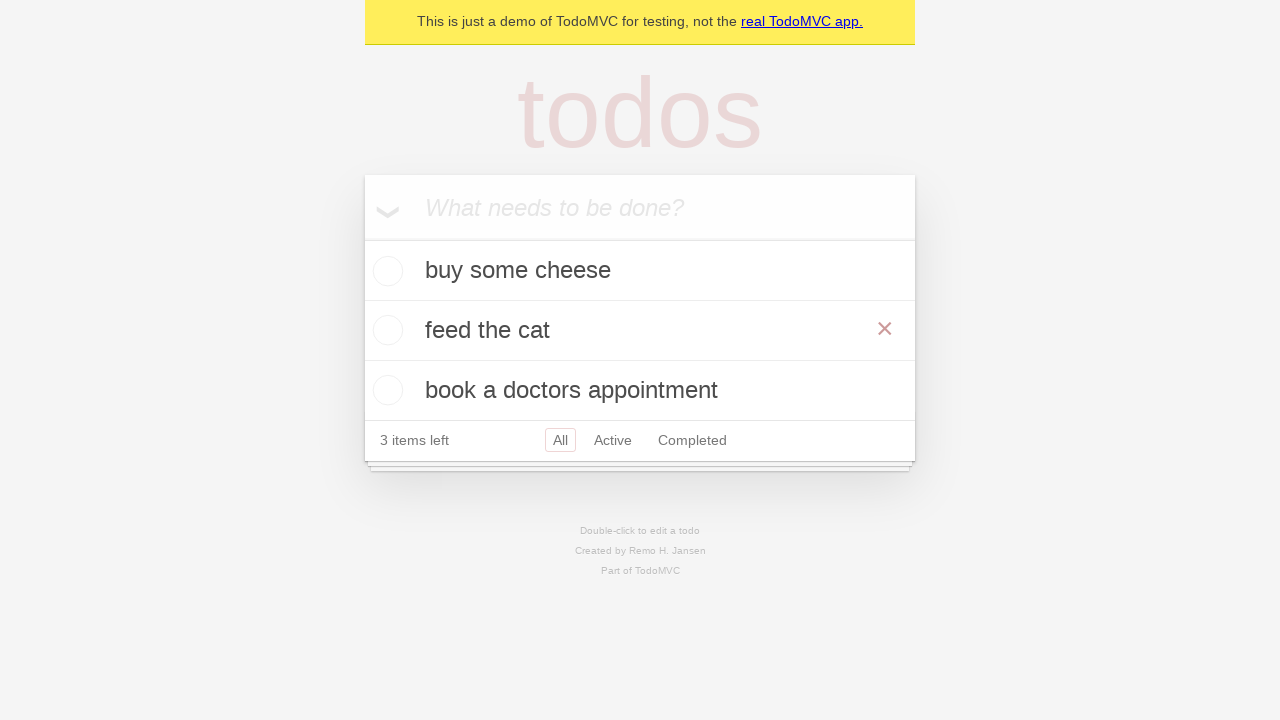

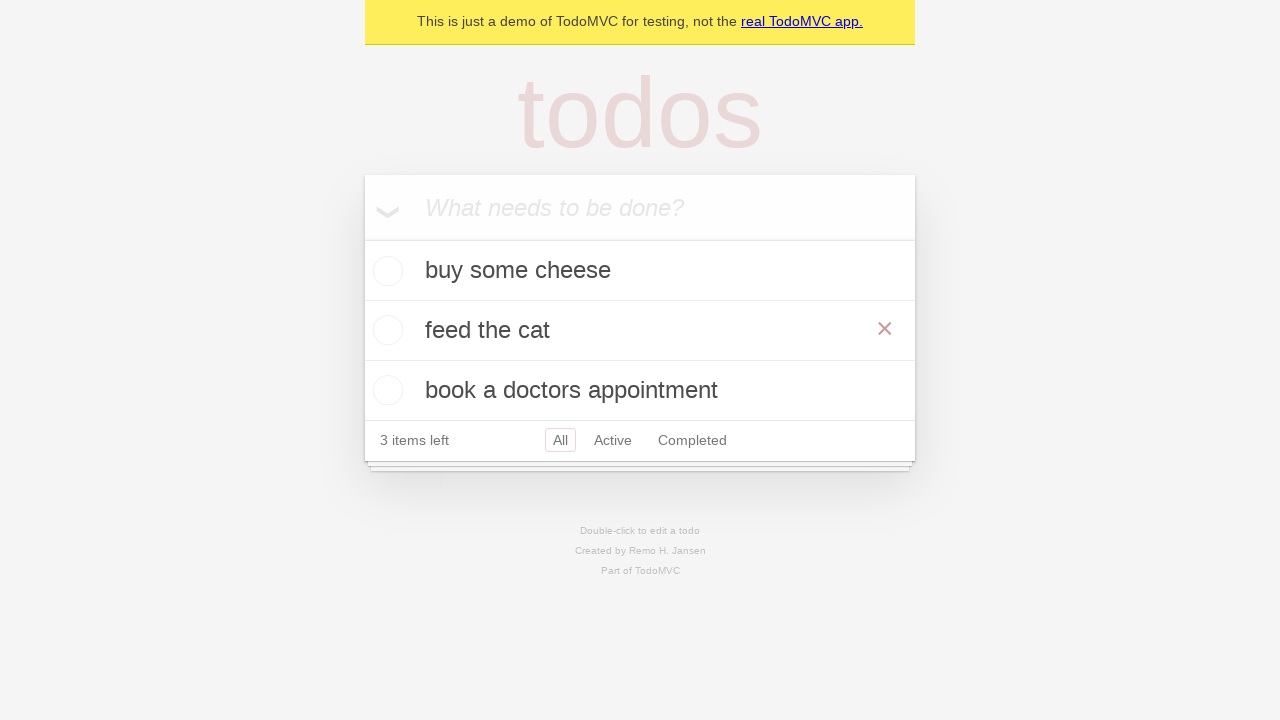